Navigates to a Stepik lesson page, fills in an answer in the textarea field, and clicks the submit button to submit the solution.

Starting URL: https://stepik.org/lesson/25969/step/12

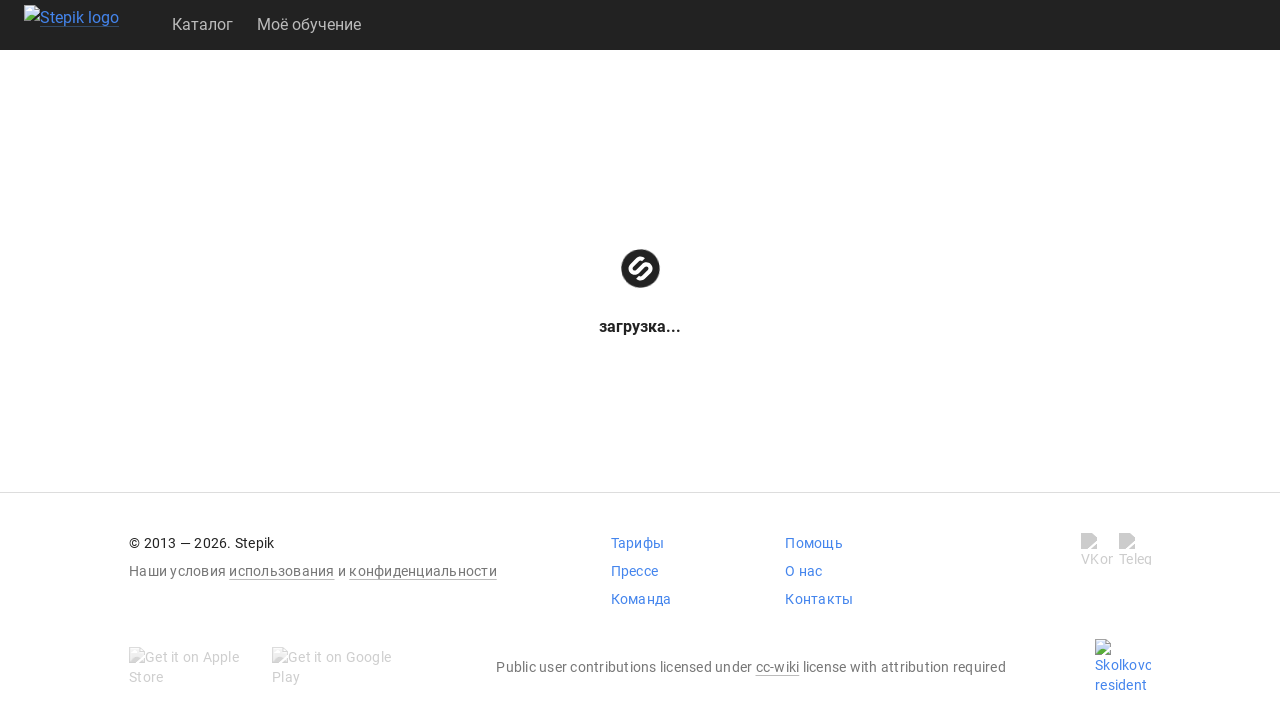

Waited for textarea field to be visible
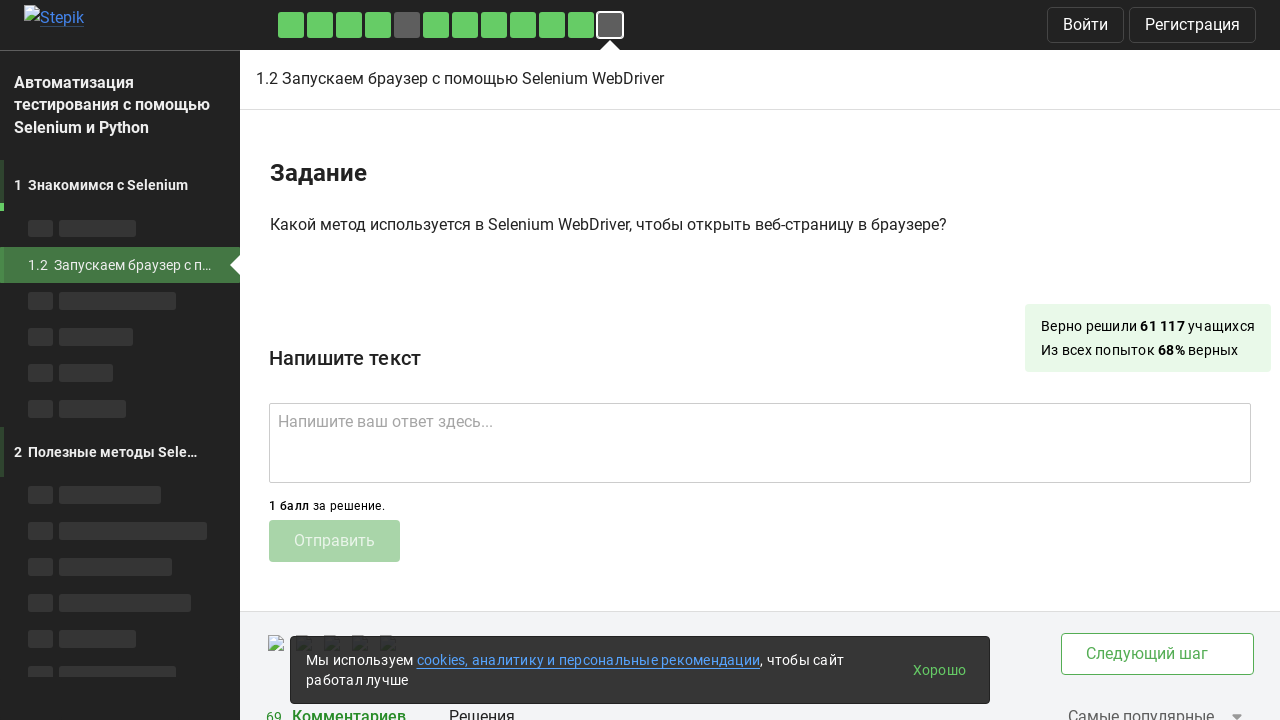

Filled textarea with answer 'get()' on .textarea
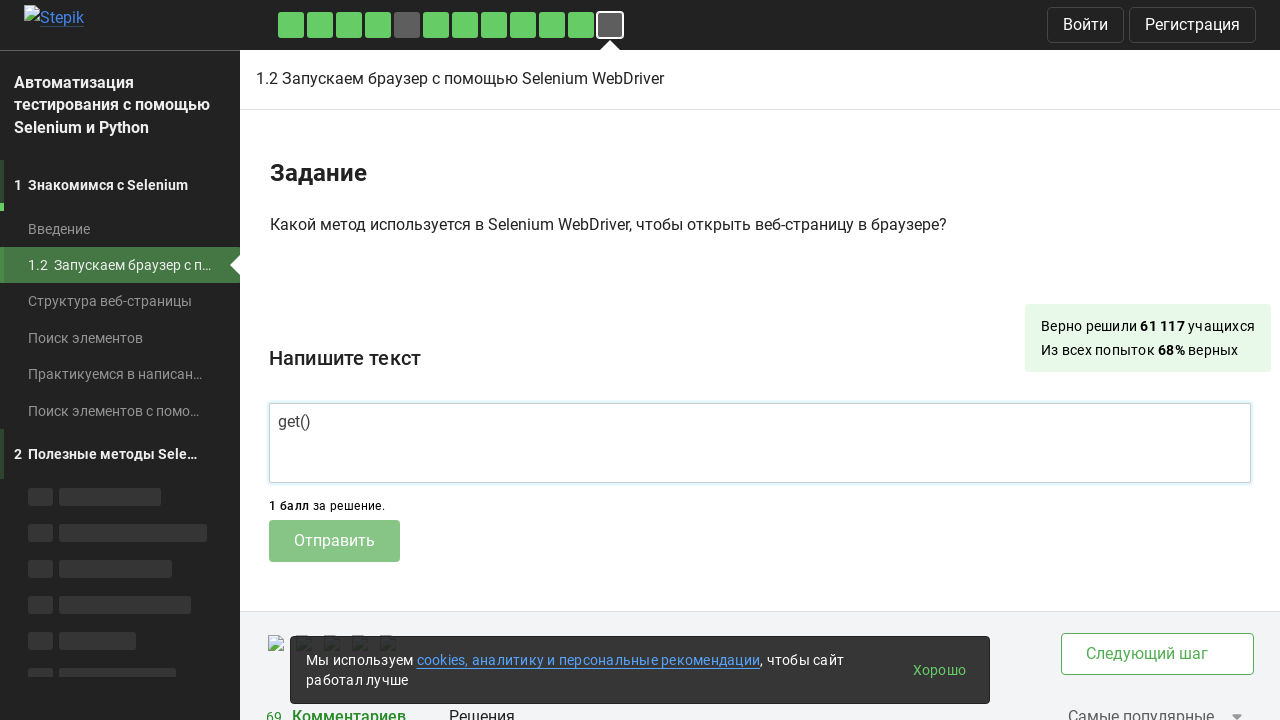

Waited for submit button to be visible
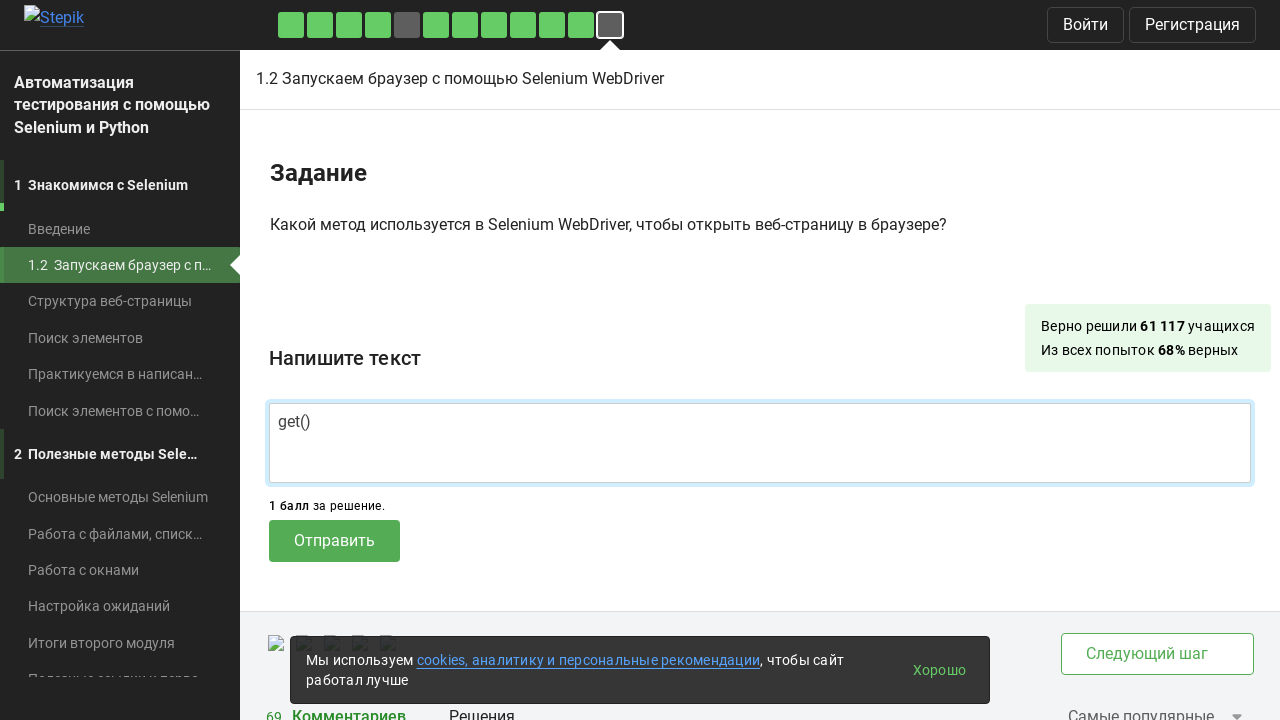

Clicked submit button to submit the solution at (334, 541) on .submit-submission
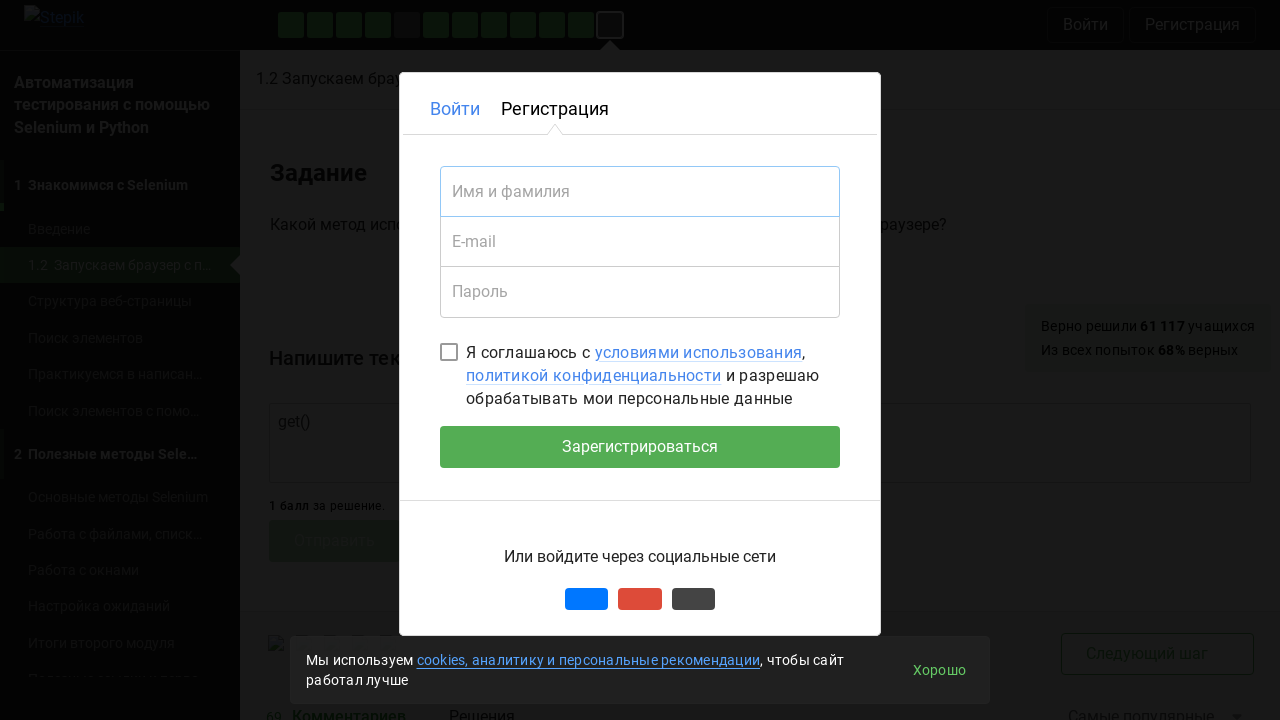

Waited 2 seconds to see submission result
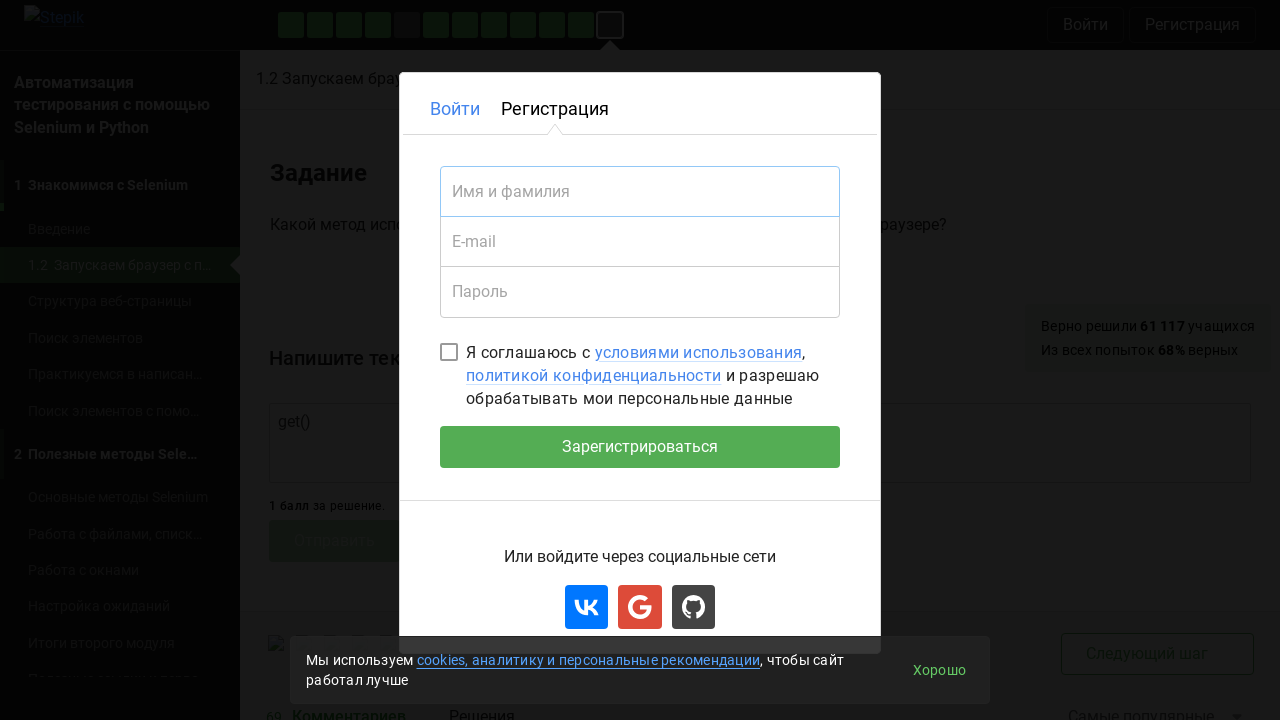

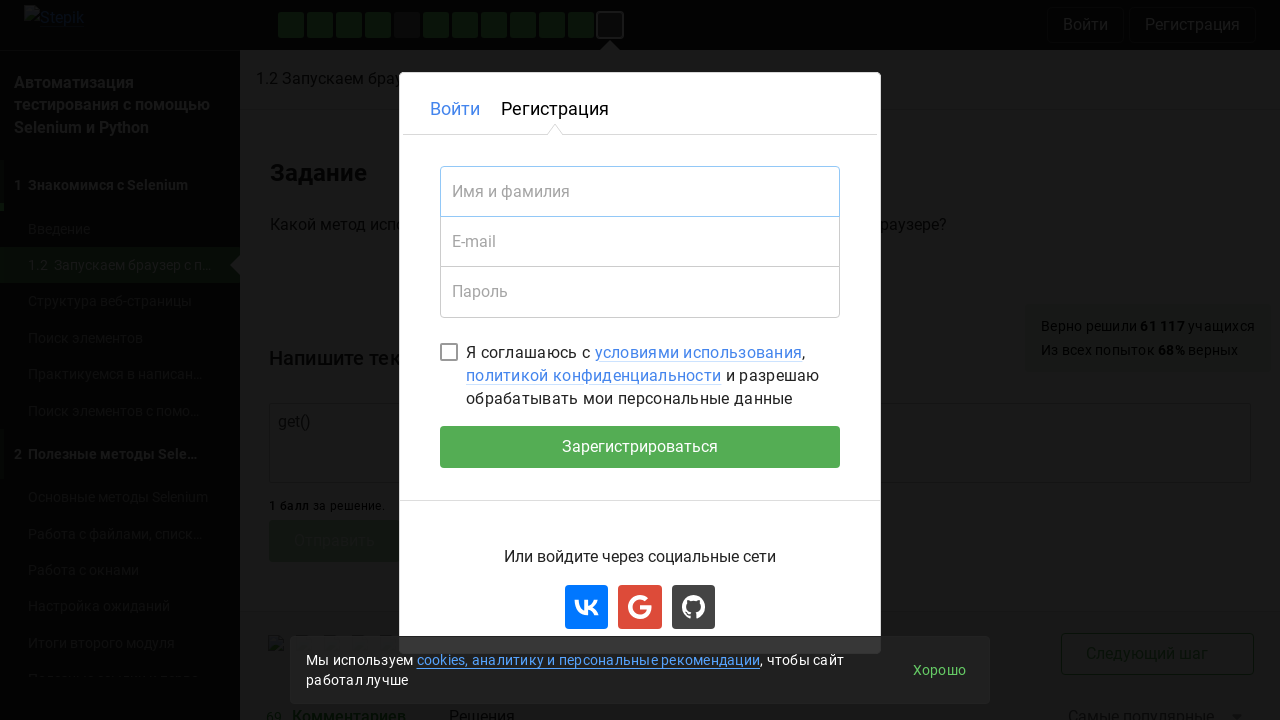